Navigates to the Sauce Labs homepage and verifies the page loads by checking the title is available

Starting URL: https://saucelabs.com

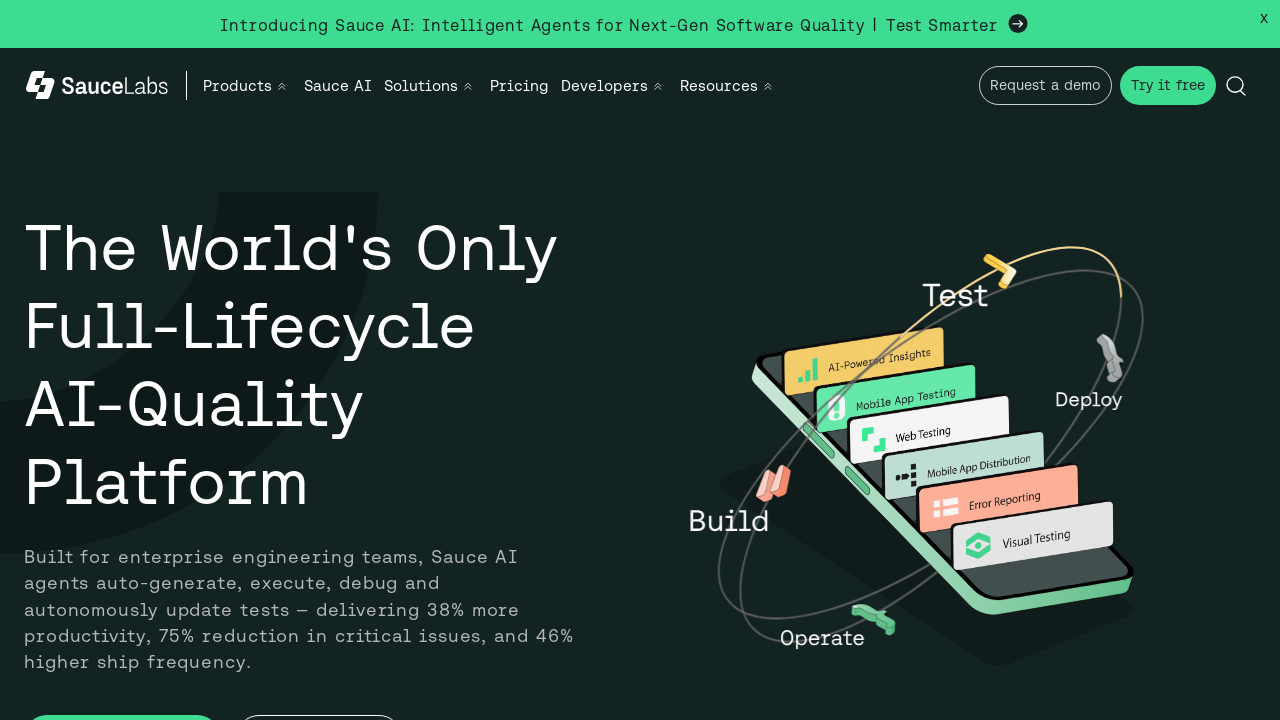

Waited for page to reach domcontentloaded state
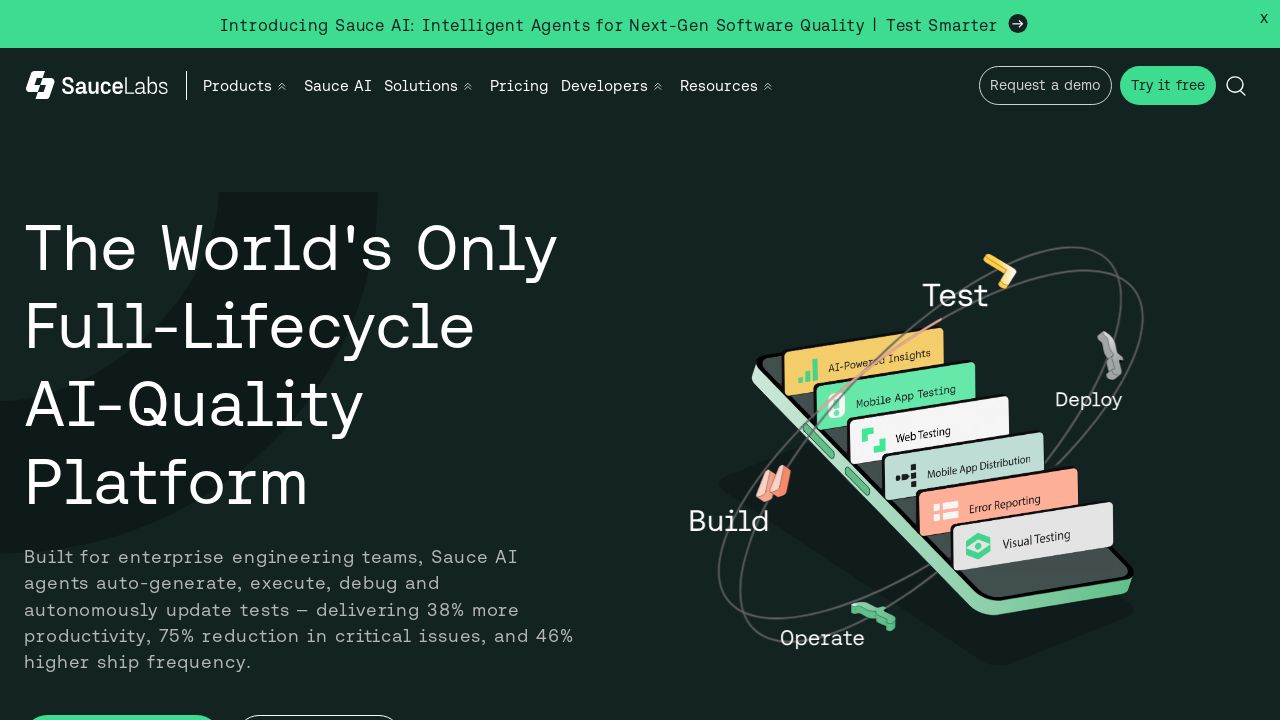

Verified page title is not empty - Sauce Labs homepage loaded successfully
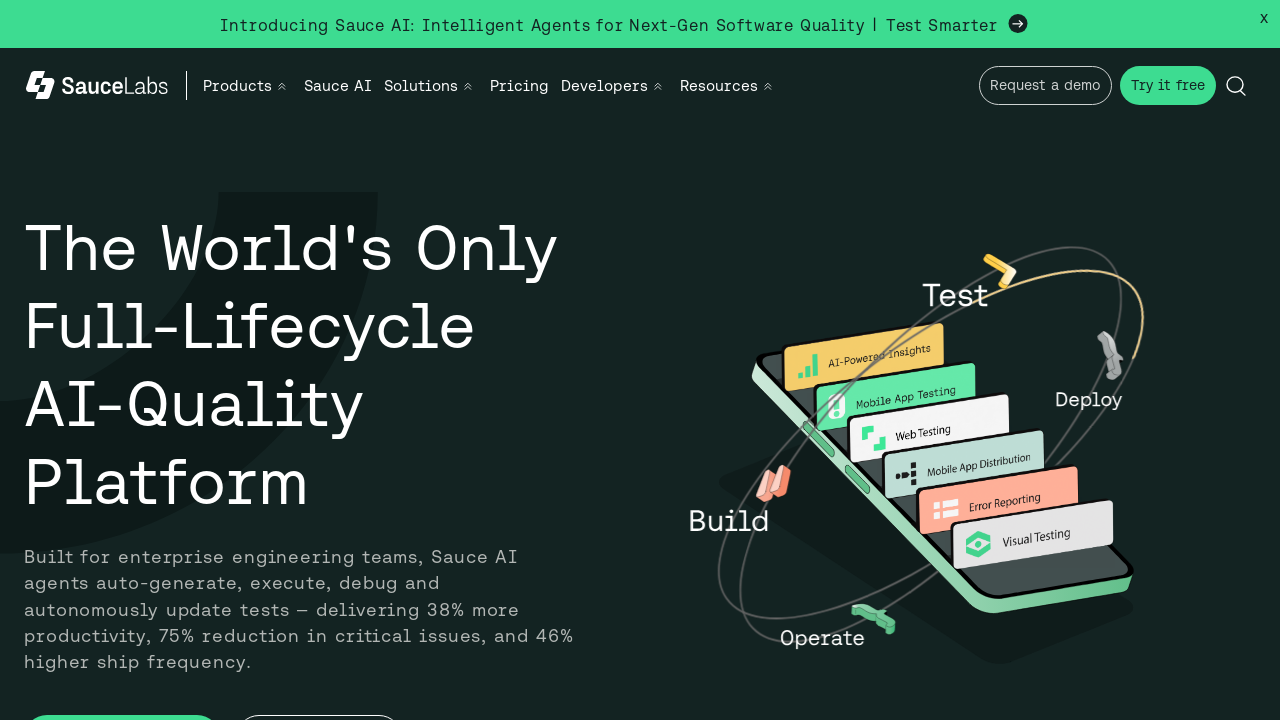

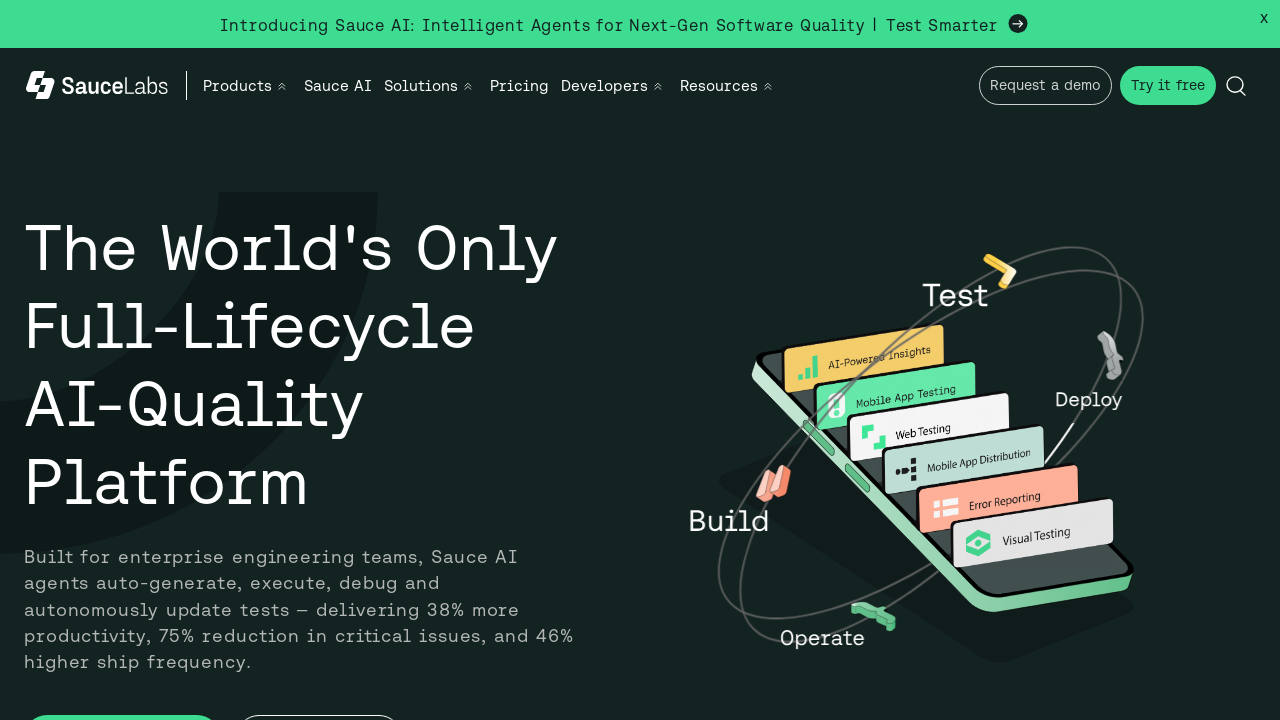